Tests checkbox functionality by selecting the first checkbox if unselected, deselecting the second checkbox if selected, counting total checkboxes, and then ensuring all checkboxes are selected using a loop.

Starting URL: https://practice.expandtesting.com/checkboxes

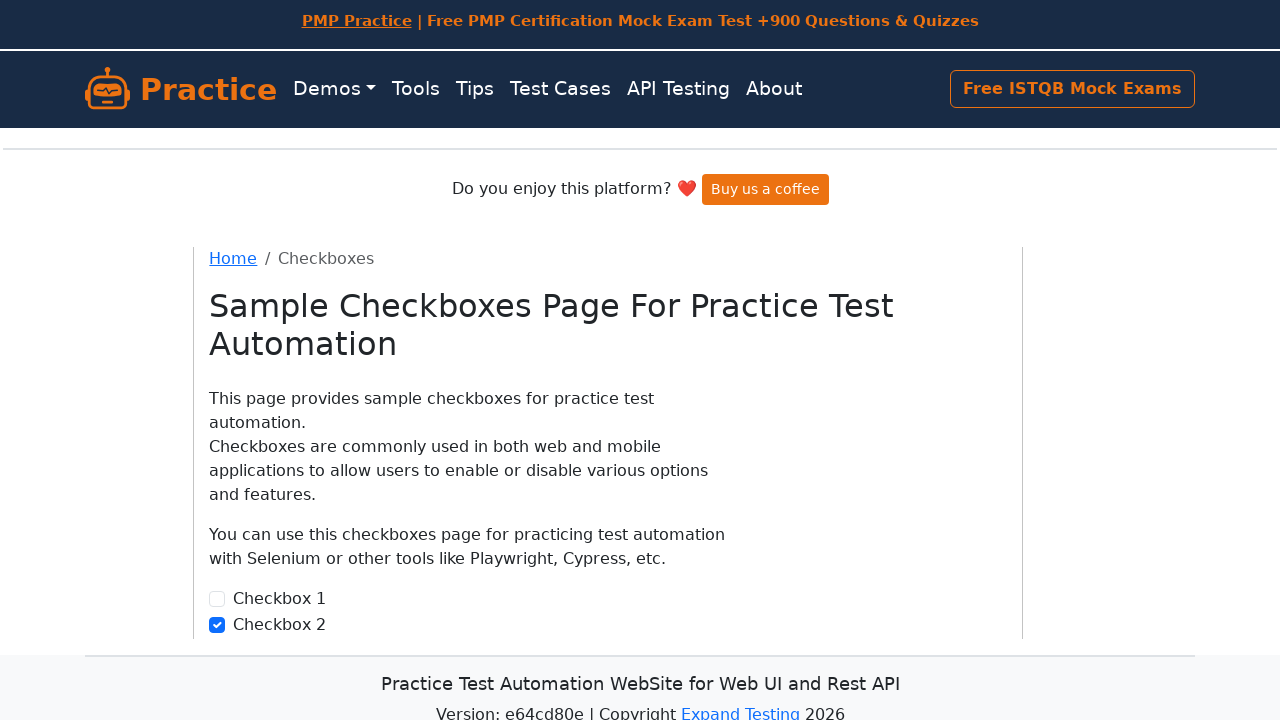

Located the first checkbox element
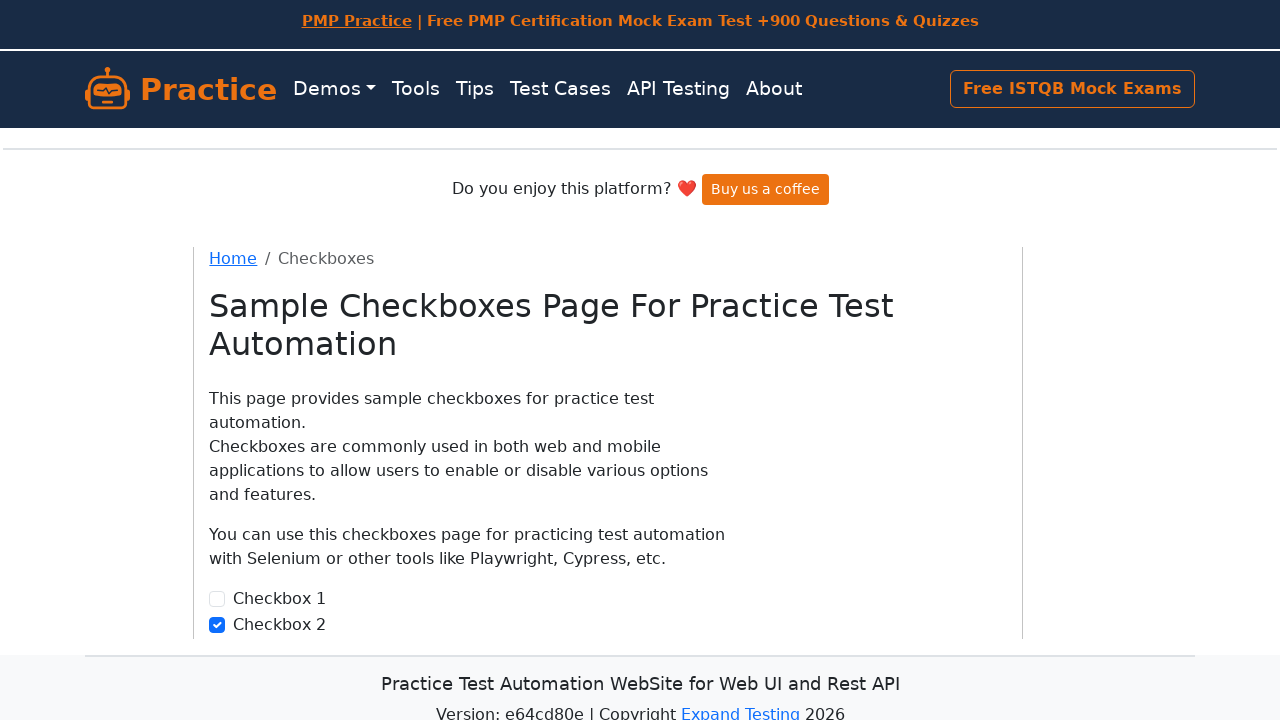

Checked if first checkbox is selected
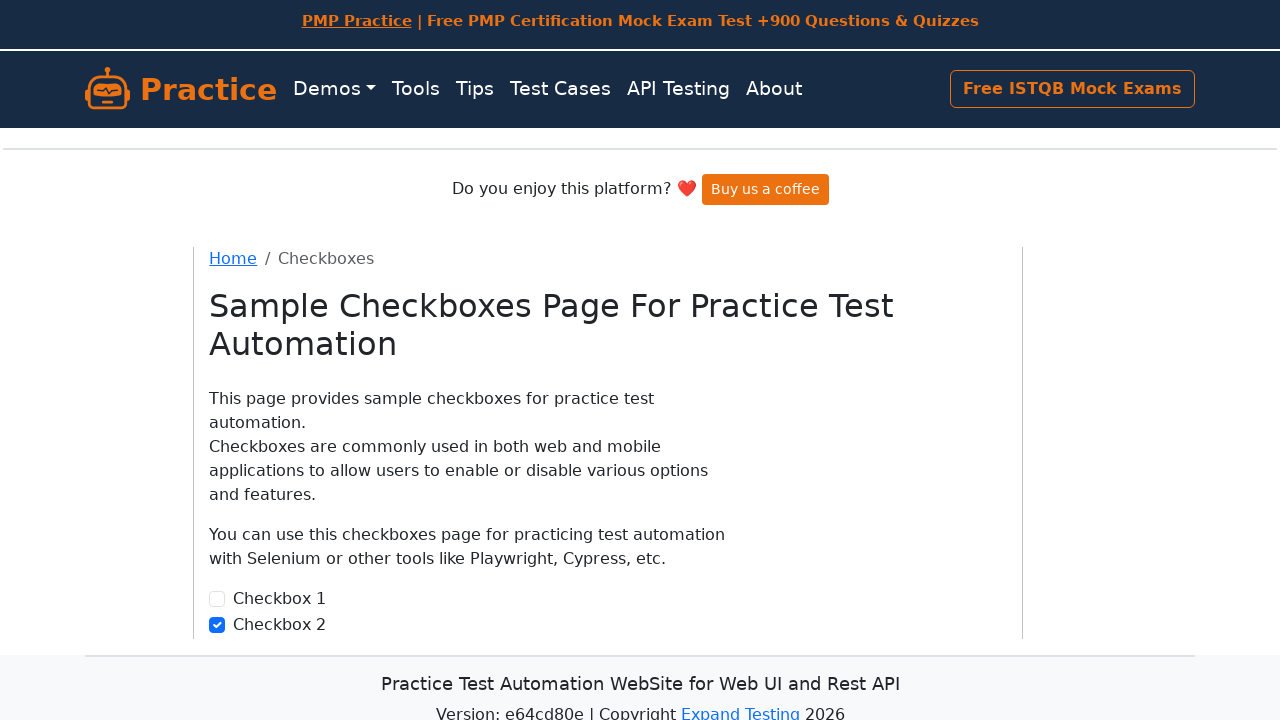

Clicked first checkbox to select it at (217, 599) on (//*[@class='form-check-input'])[1]
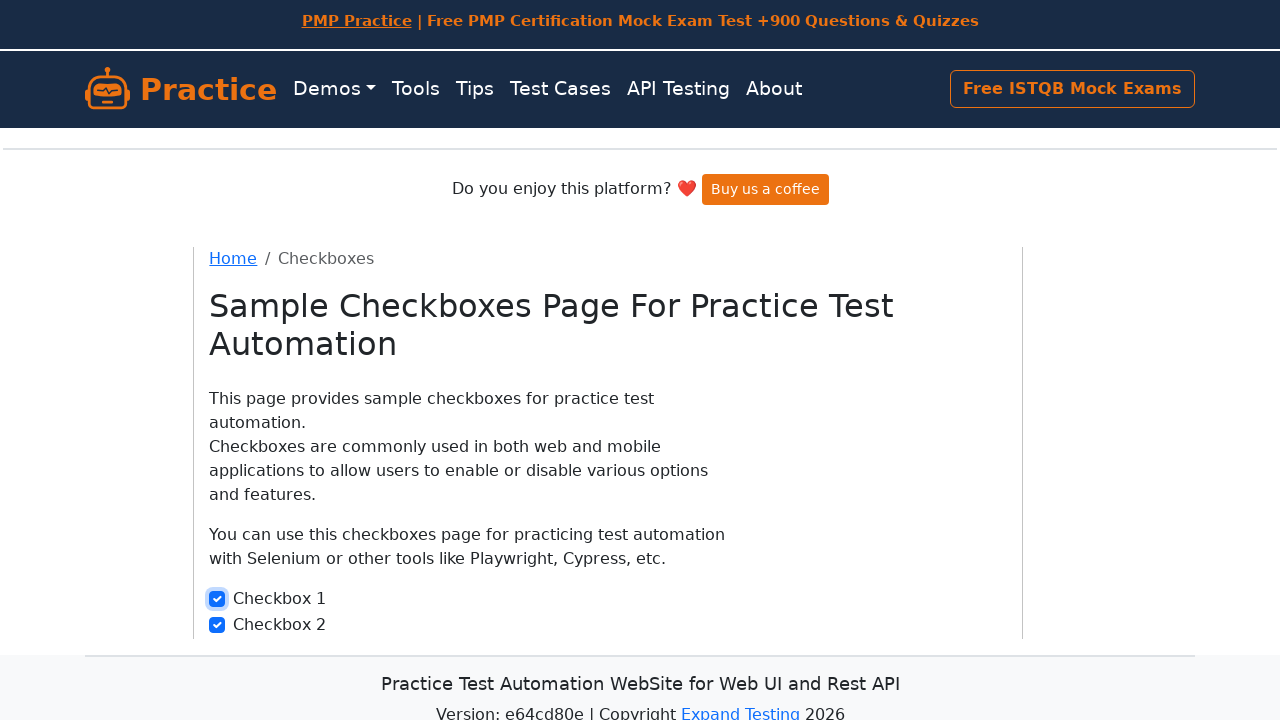

Located the second checkbox element
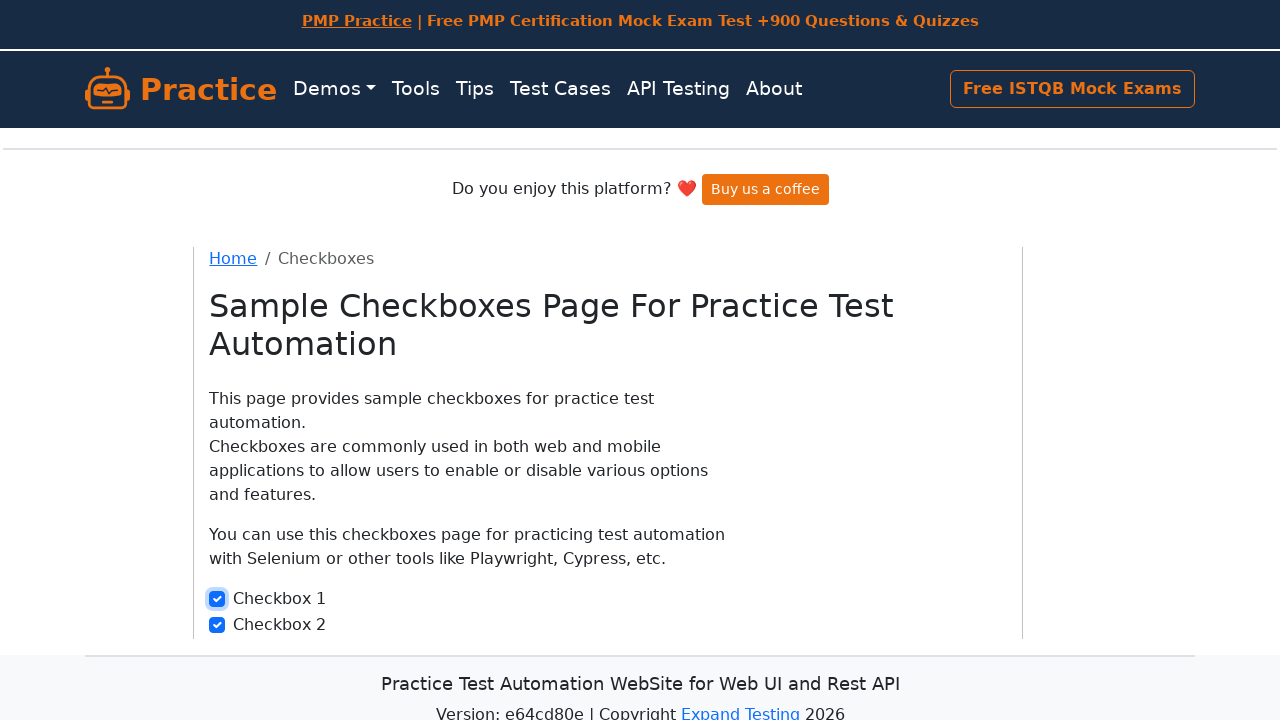

Checked if second checkbox is selected
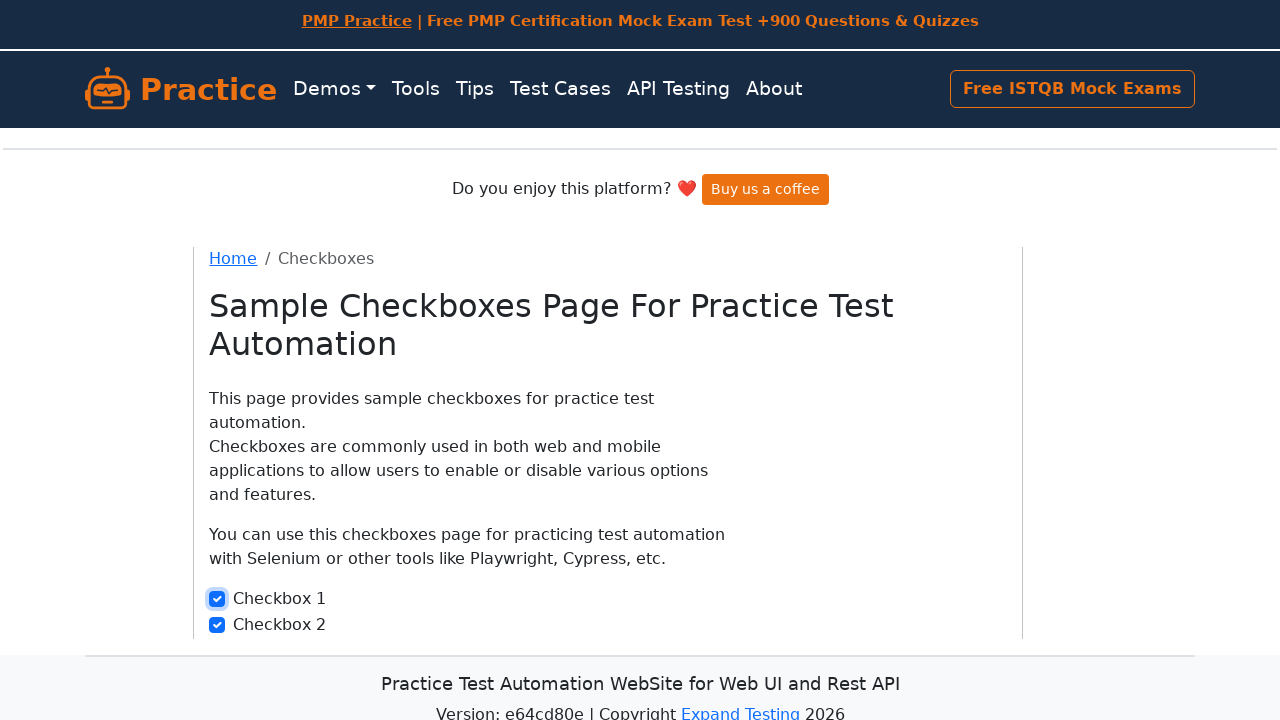

Clicked second checkbox to deselect it at (217, 625) on input#checkbox2
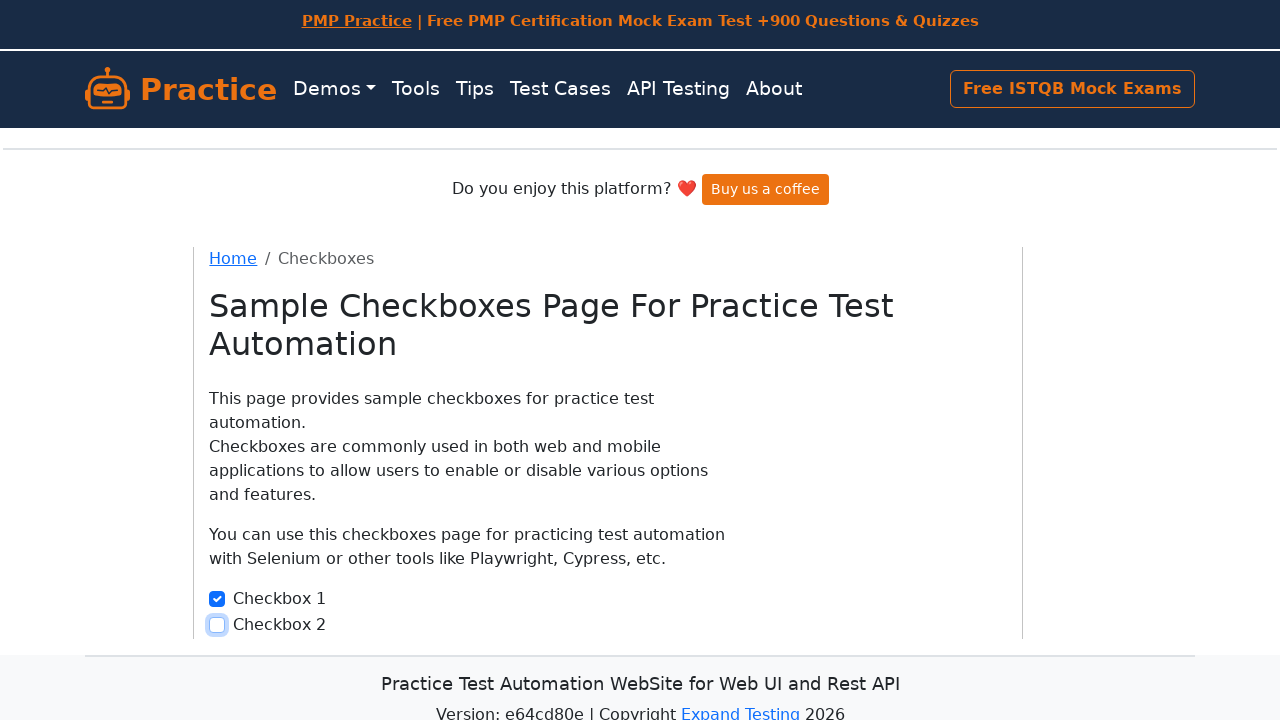

Located all checkbox elements
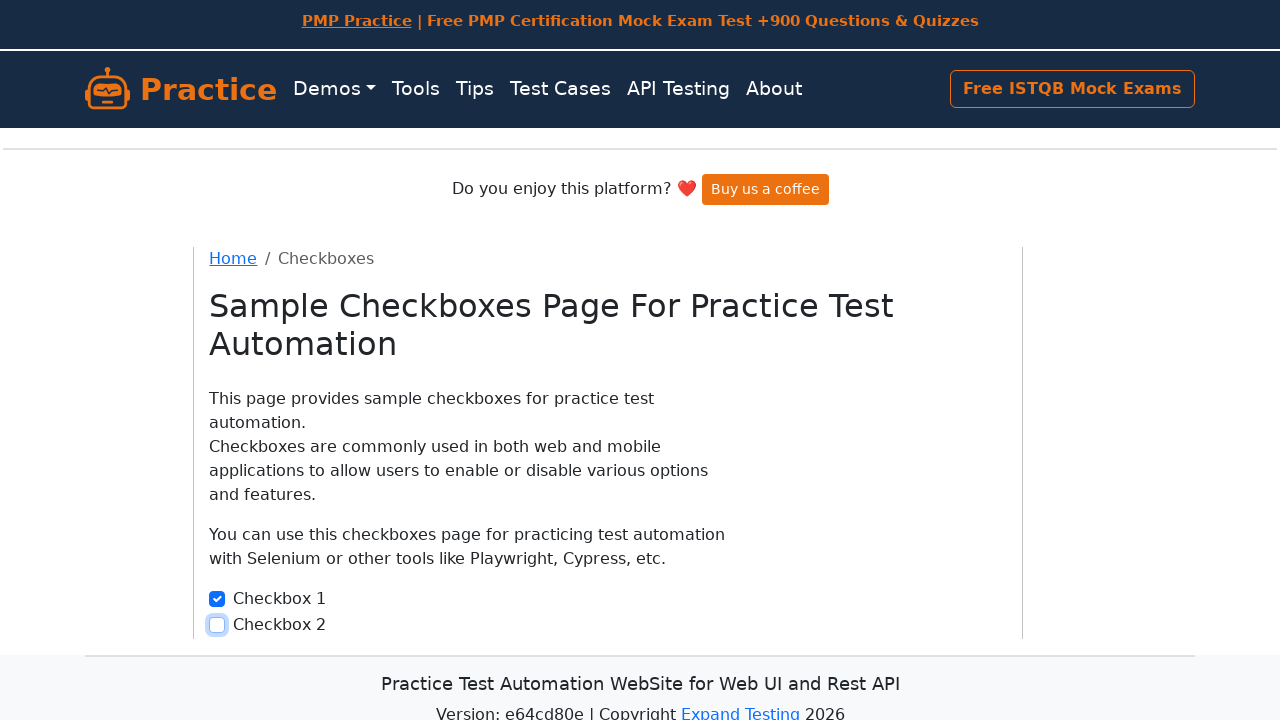

Counted total checkboxes: 2
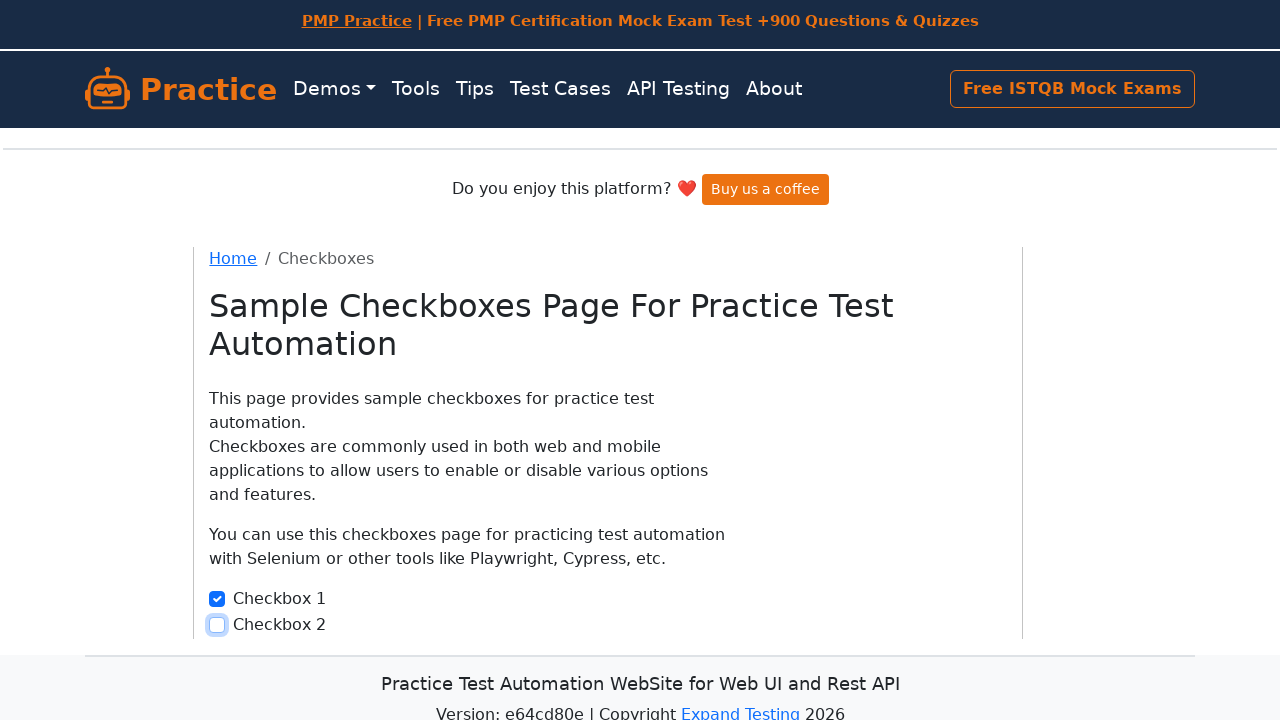

Located checkbox 1 of 2
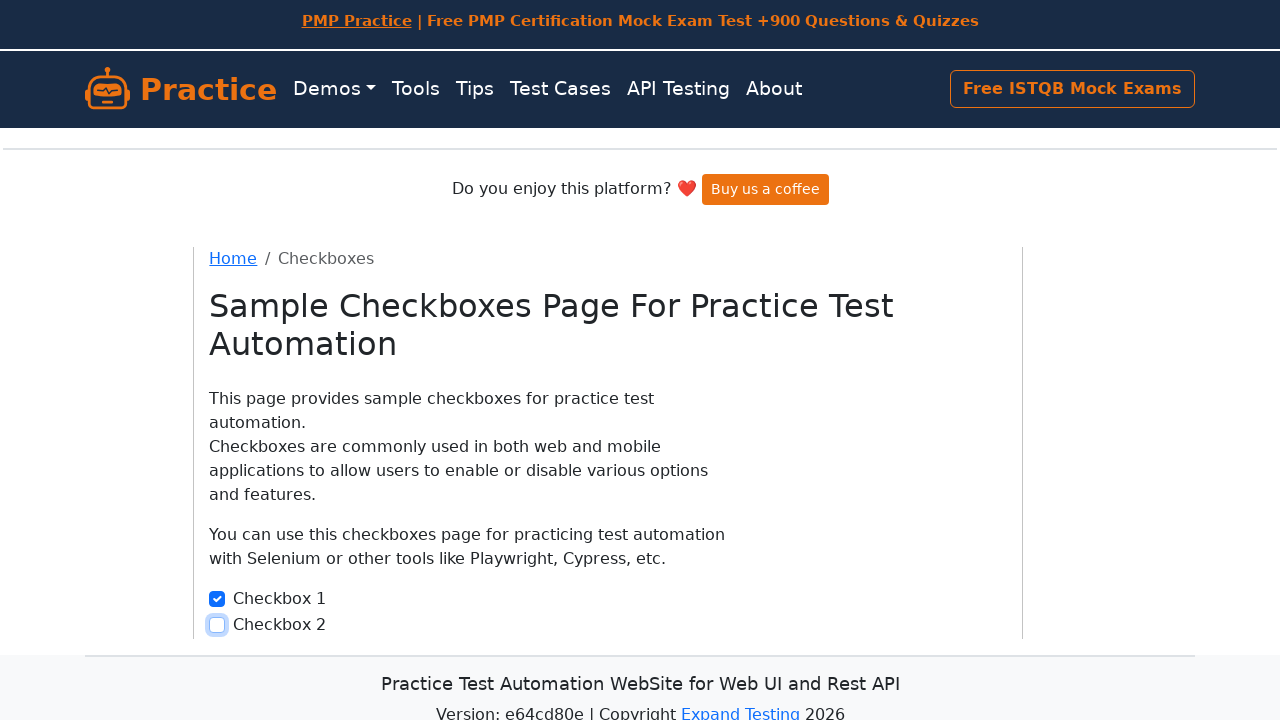

Checkbox 1 was already selected
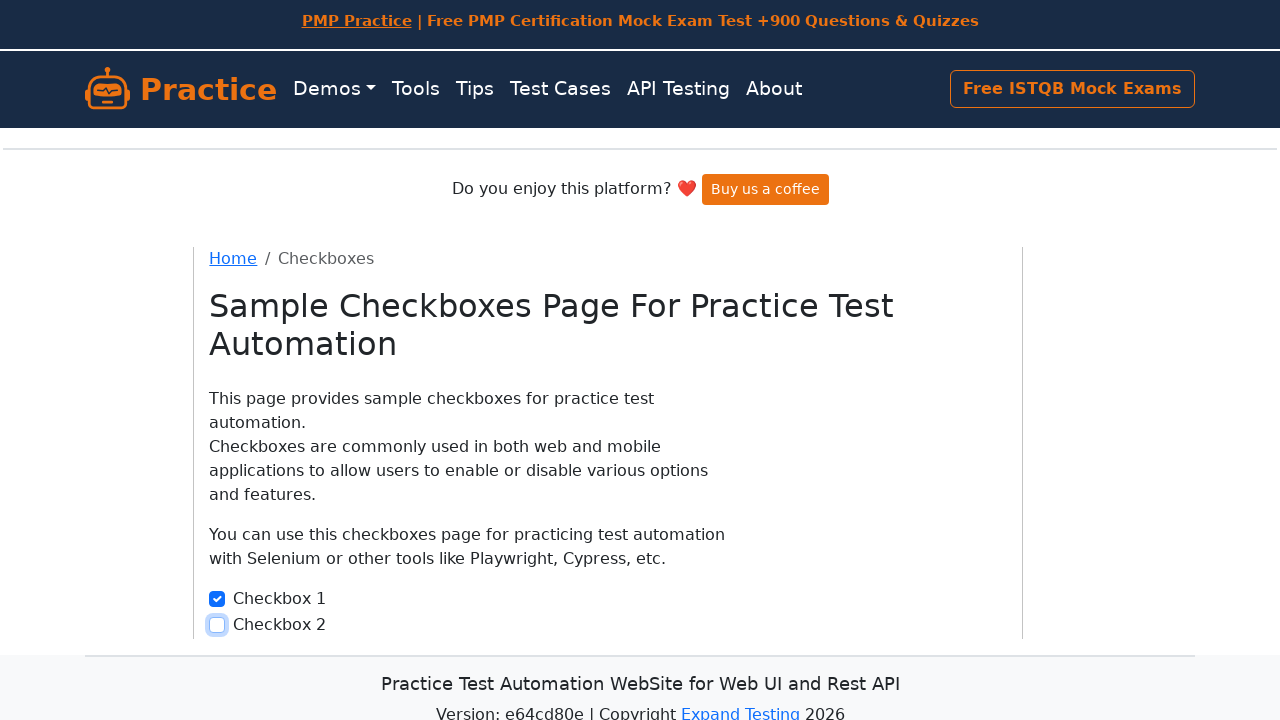

Located checkbox 2 of 2
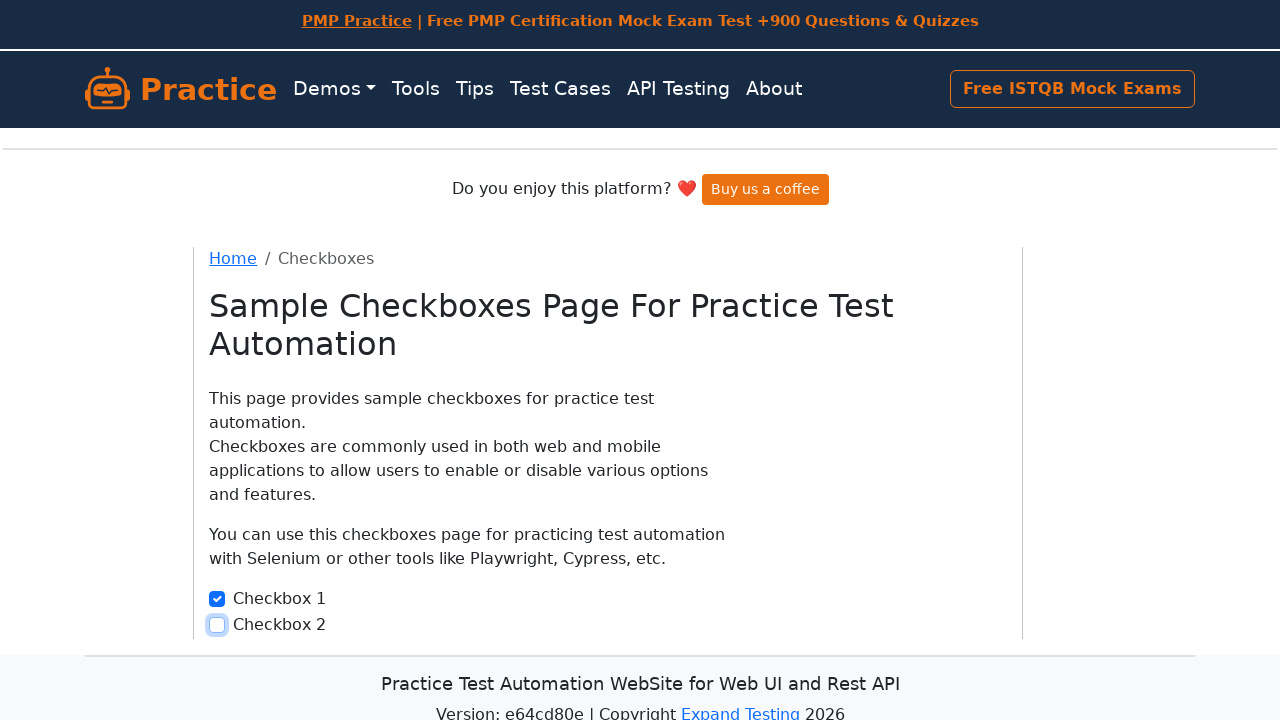

Checked if checkbox 2 is selected
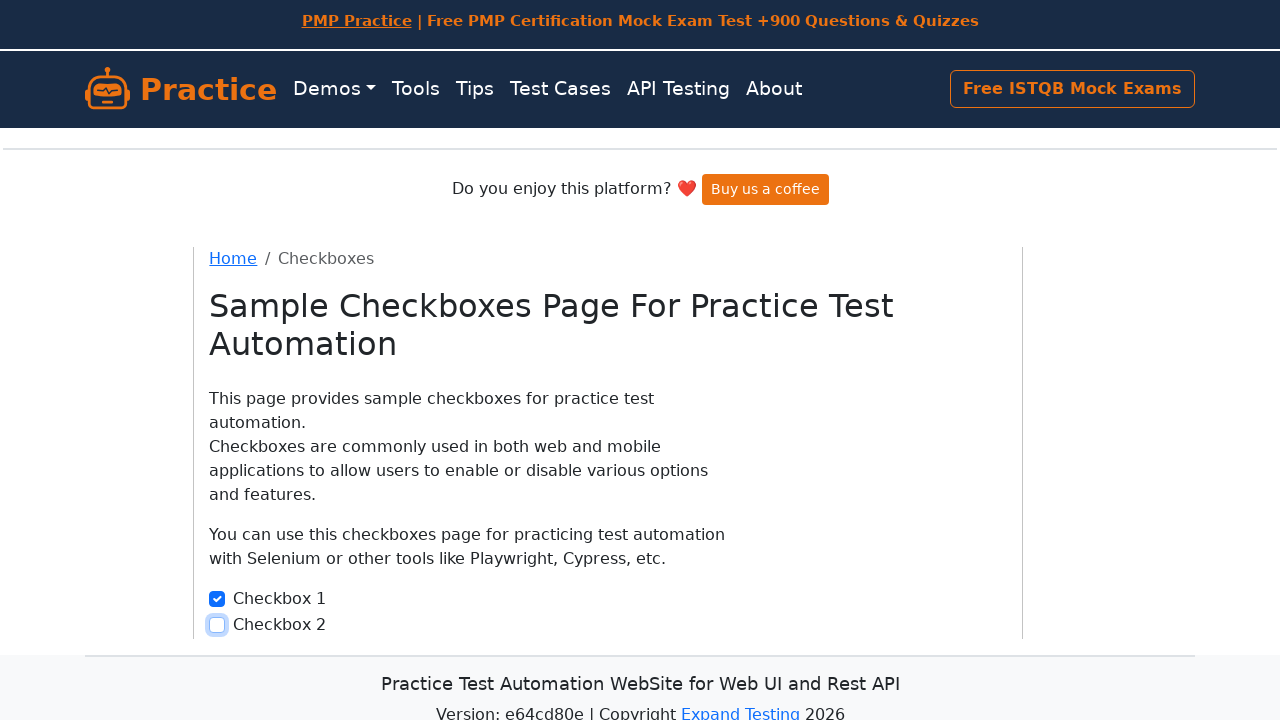

Clicked checkbox 2 to select it at (217, 625) on input[type='checkbox'] >> nth=1
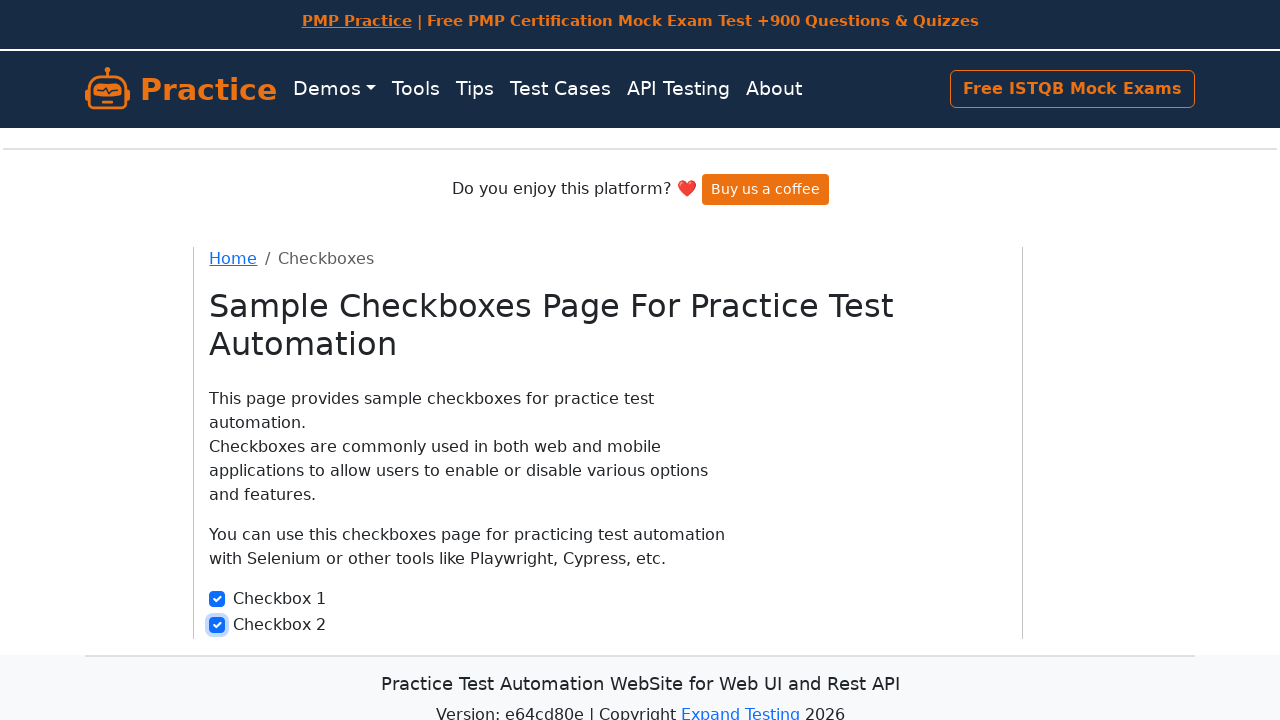

Verifying checkbox 1 is selected
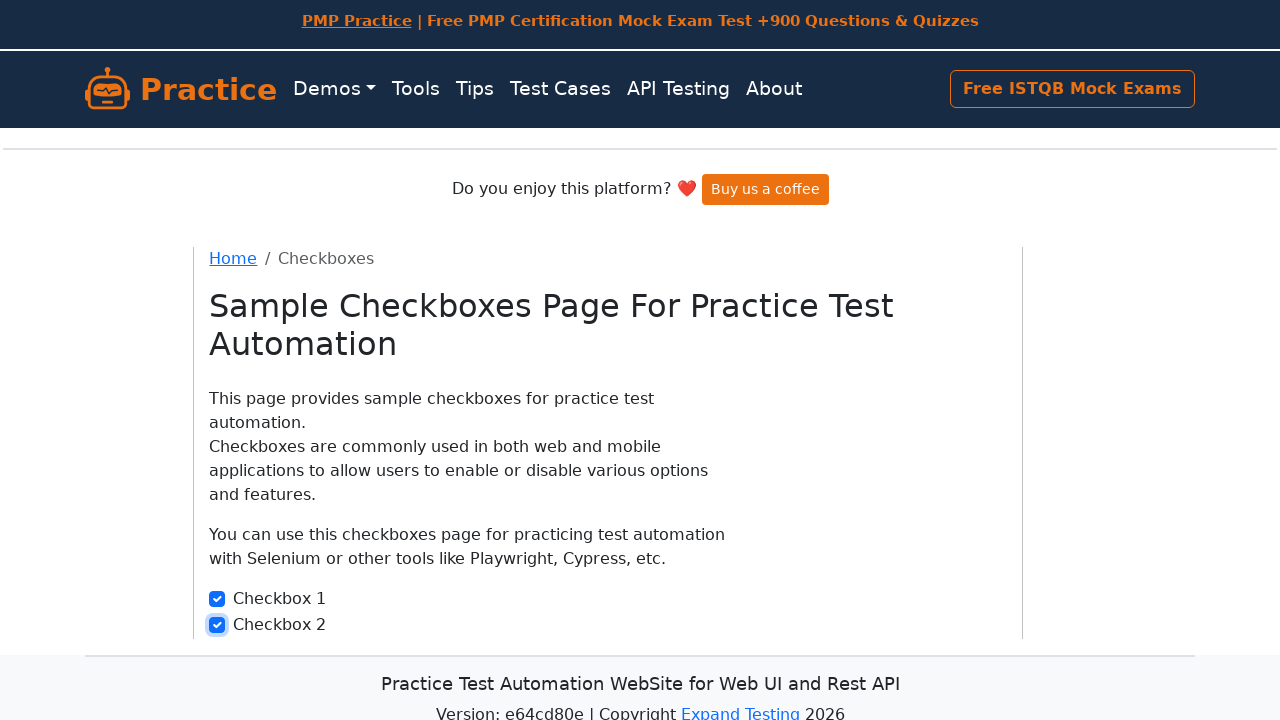

Assertion passed: Checkbox 1 is selected
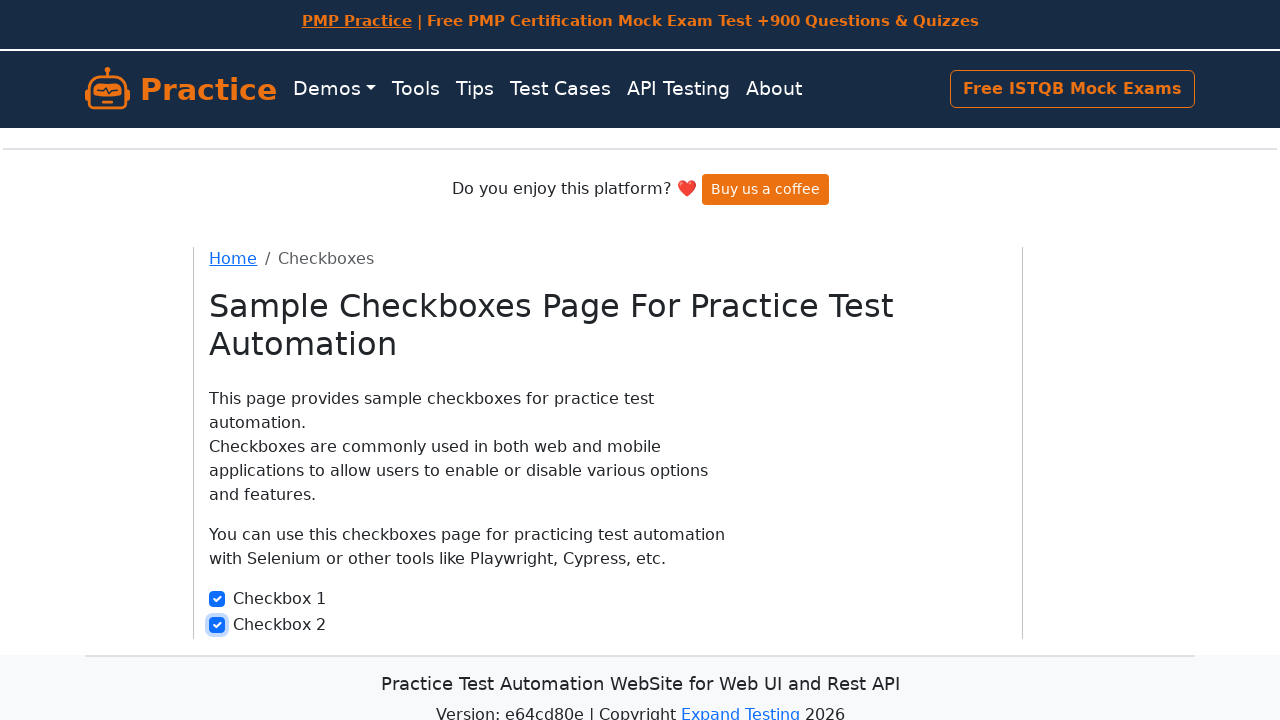

Verifying checkbox 2 is selected
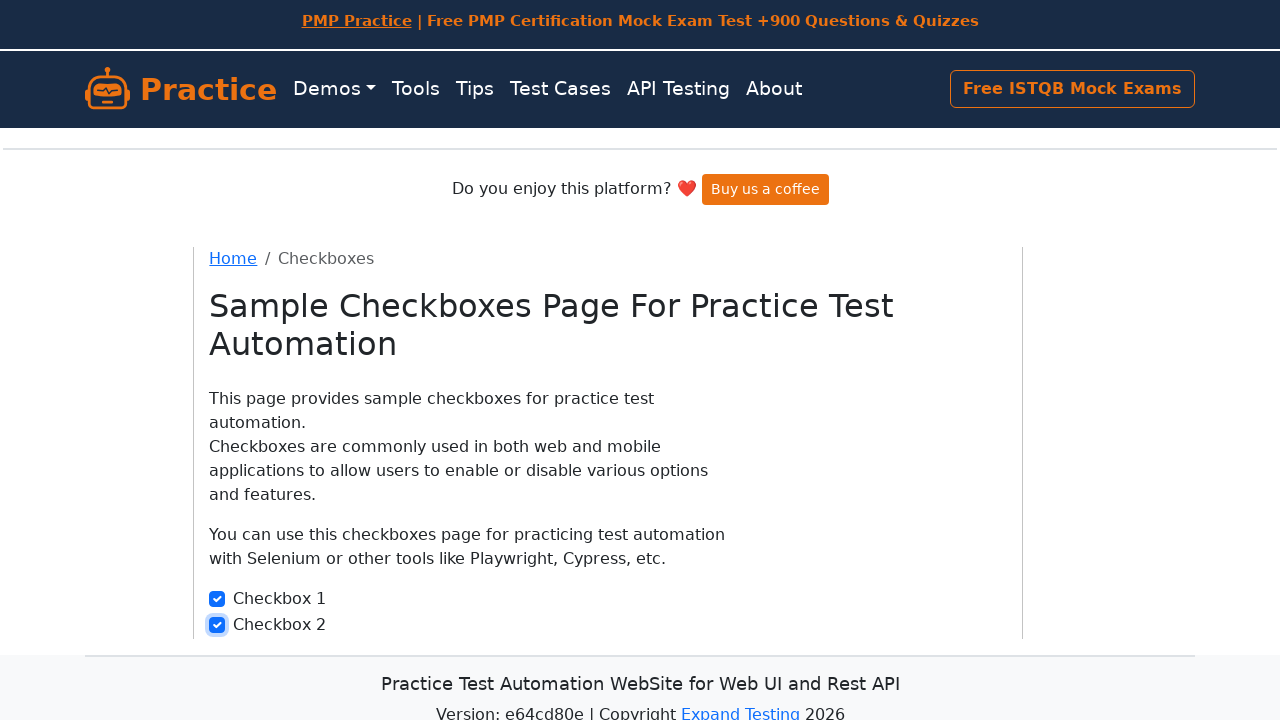

Assertion passed: Checkbox 2 is selected
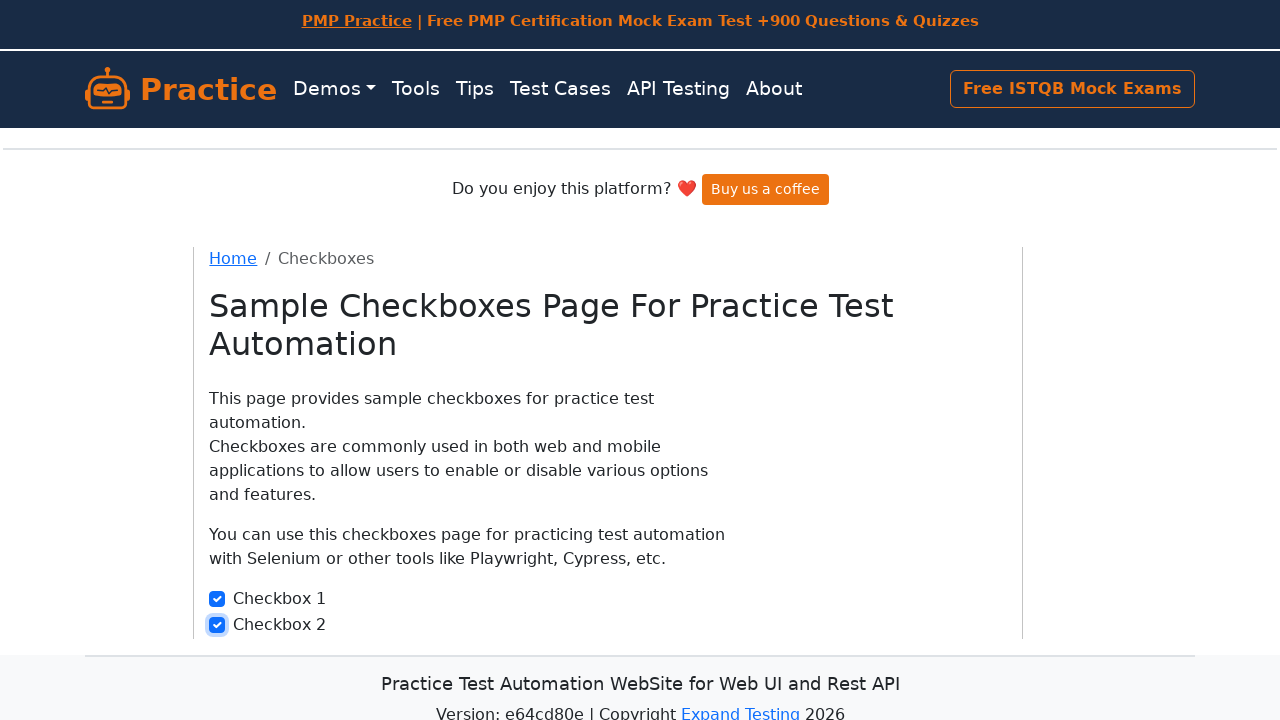

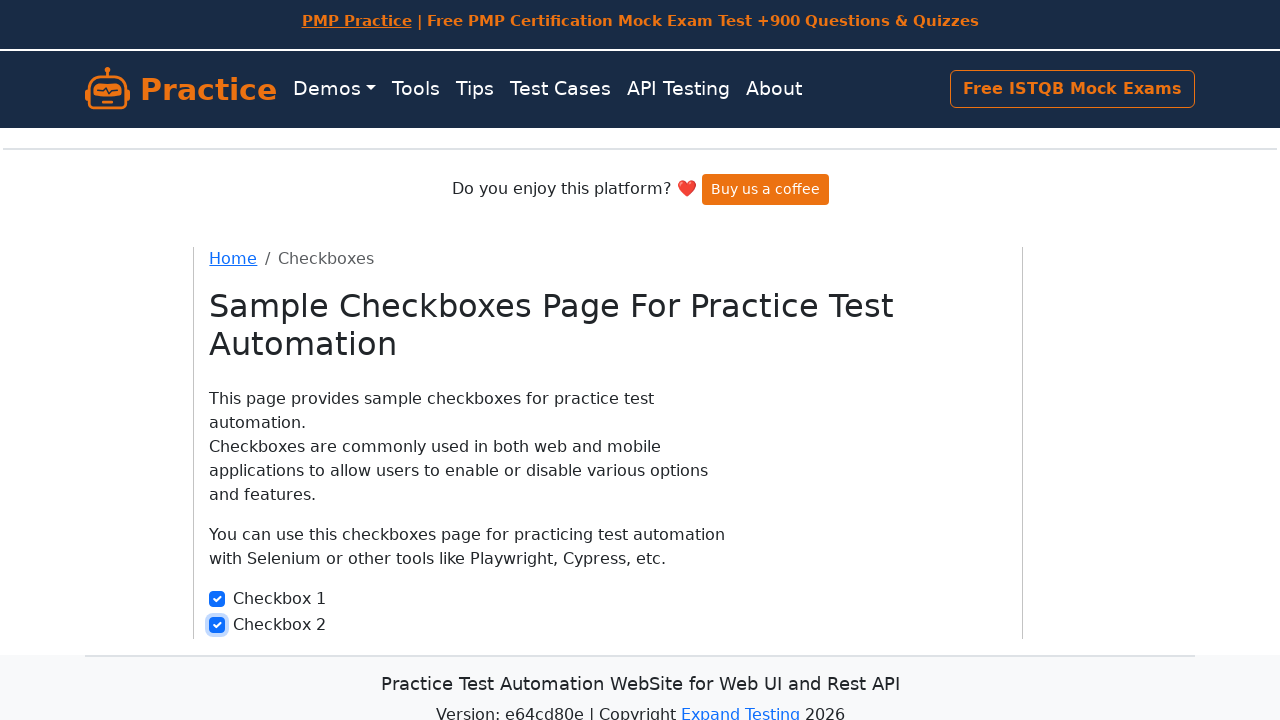